Tests checkbox functionality by clicking a checkbox to select it, verifying it's selected, then clicking again to deselect it and verifying it's deselected. Also counts the total number of checkboxes on the page.

Starting URL: https://rahulshettyacademy.com/AutomationPractice

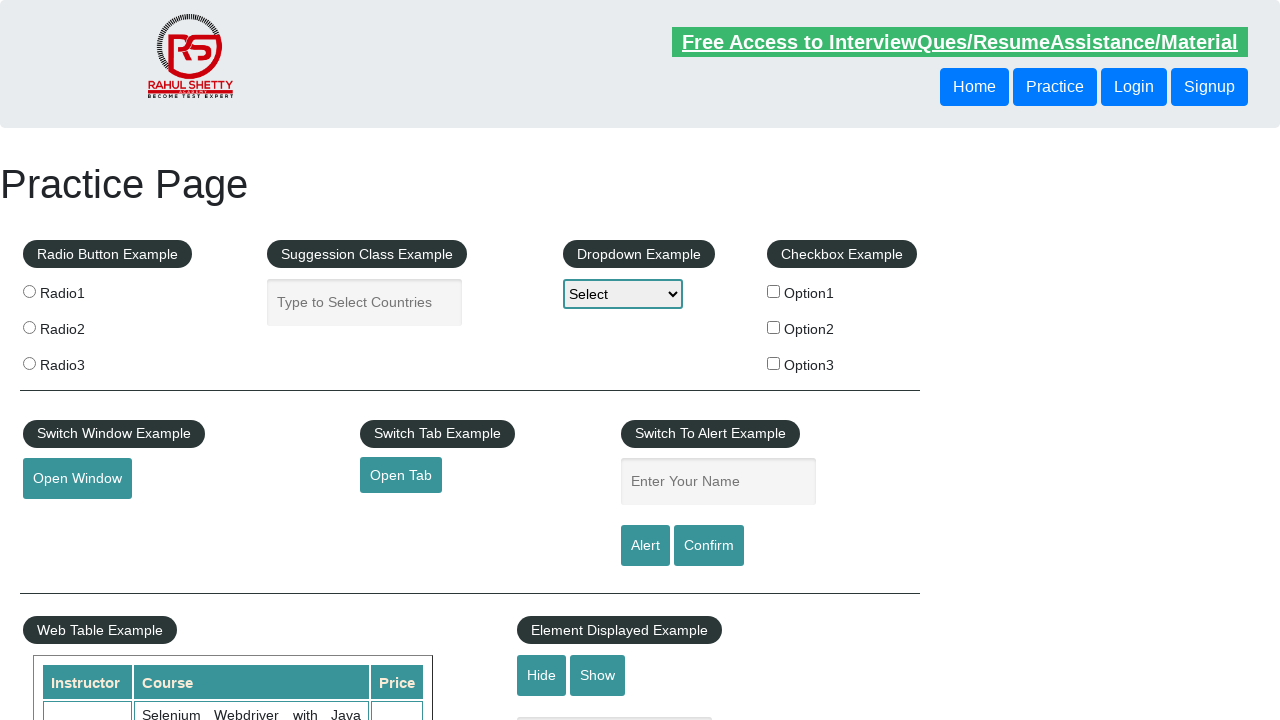

Clicked first checkbox to select it at (774, 291) on #checkBoxOption1
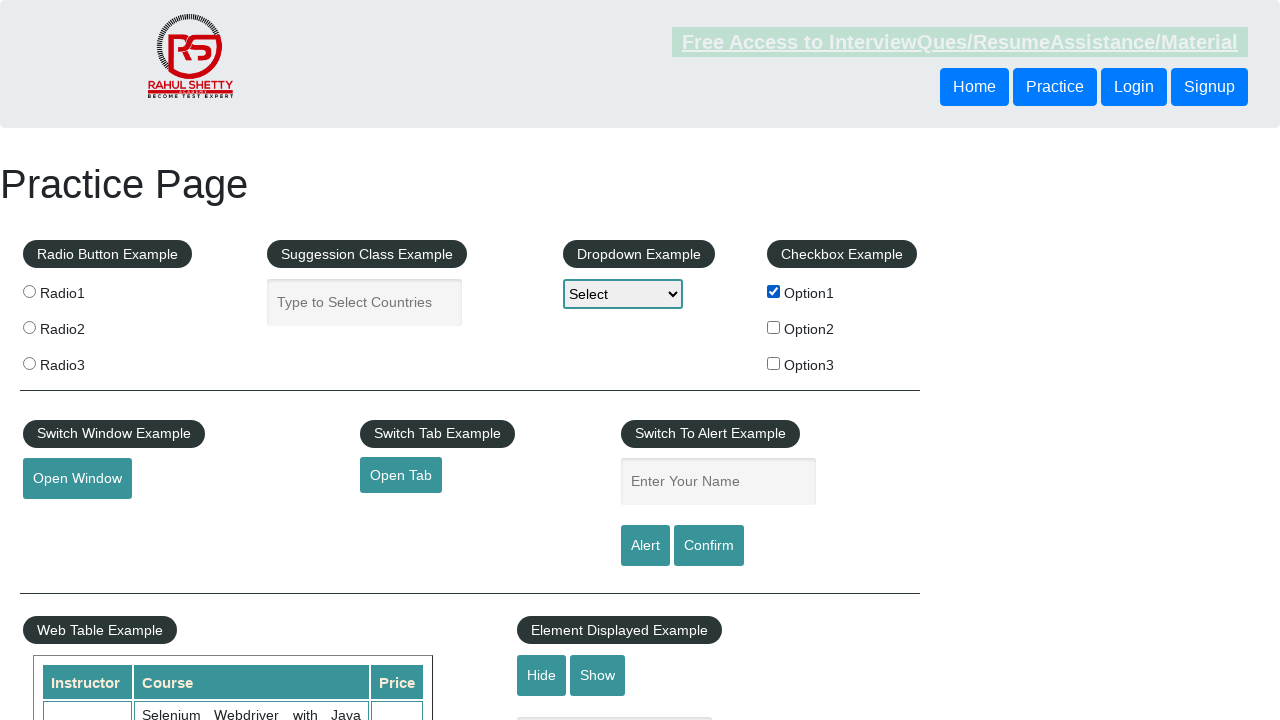

Verified first checkbox is selected
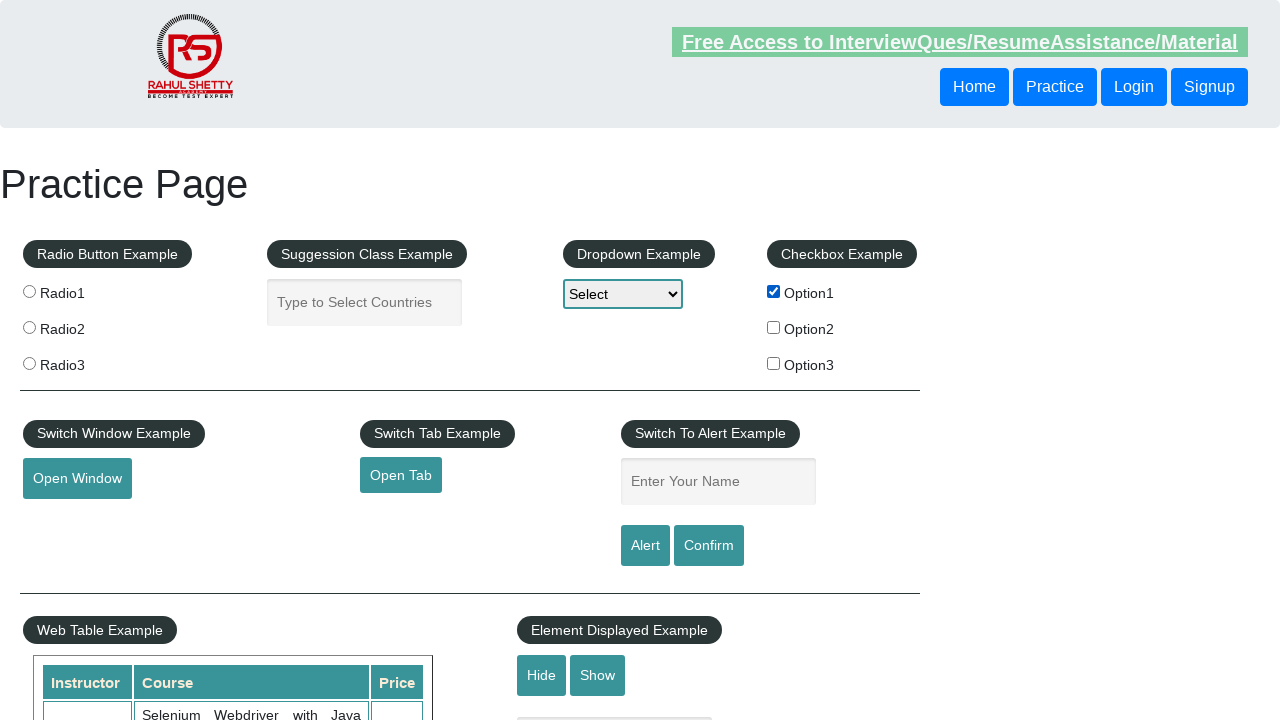

Clicked first checkbox again to deselect it at (774, 291) on #checkBoxOption1
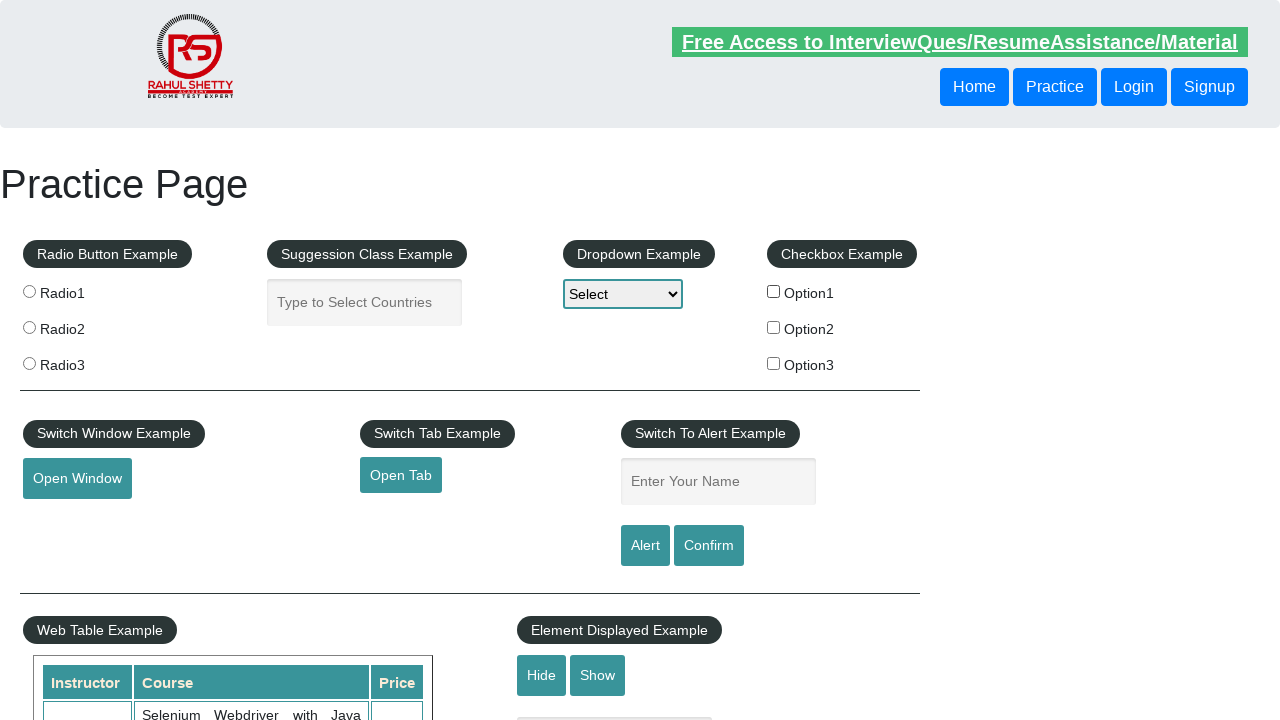

Verified first checkbox is deselected
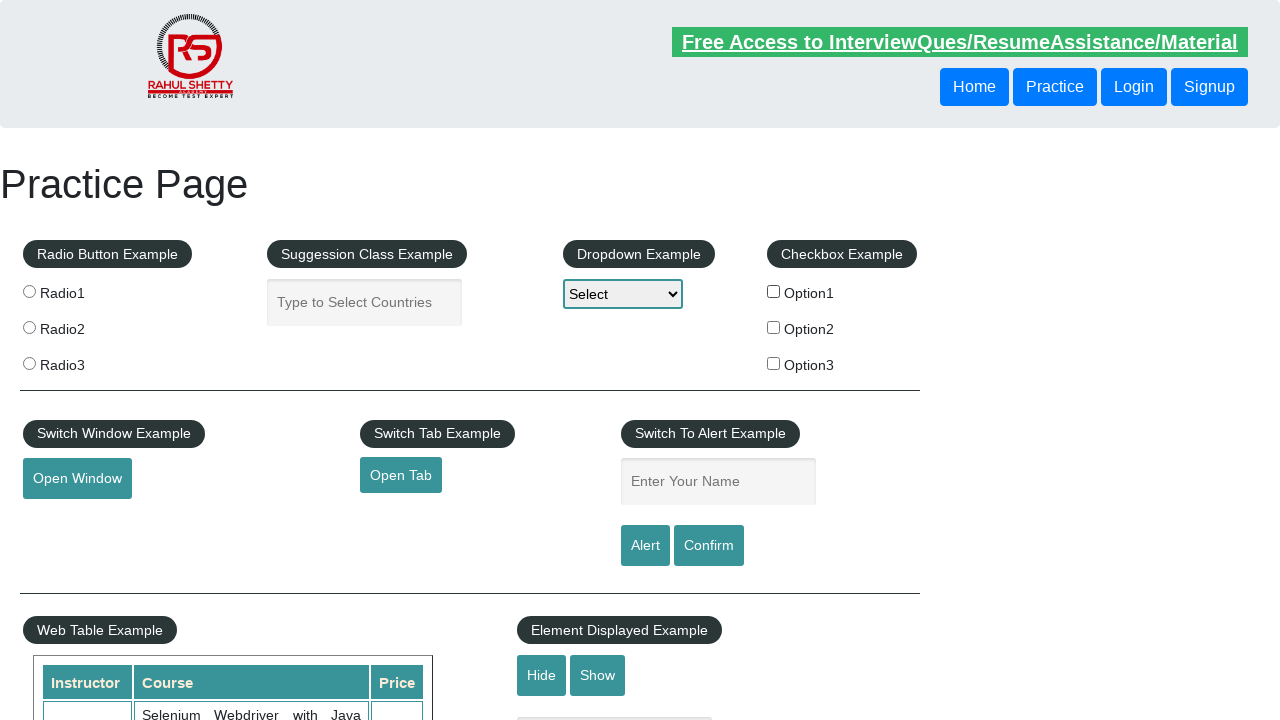

Counted total checkboxes on page: 3
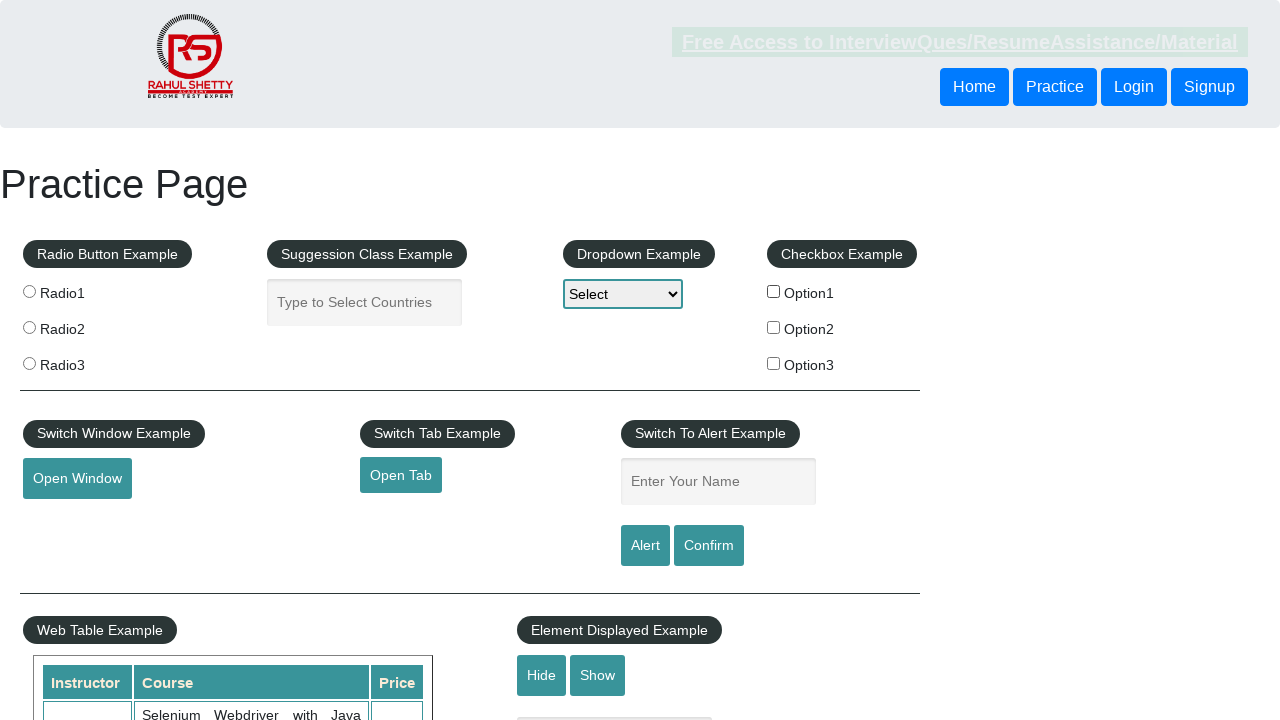

Printed total checkbox count: 3
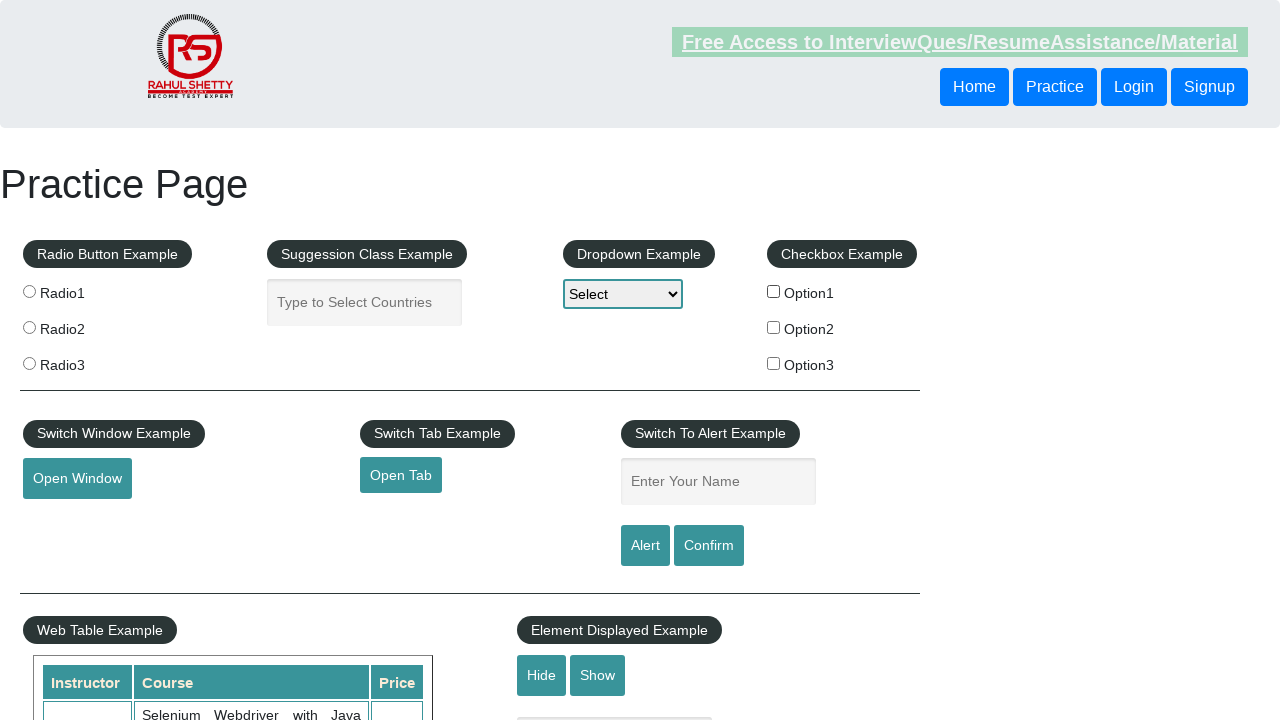

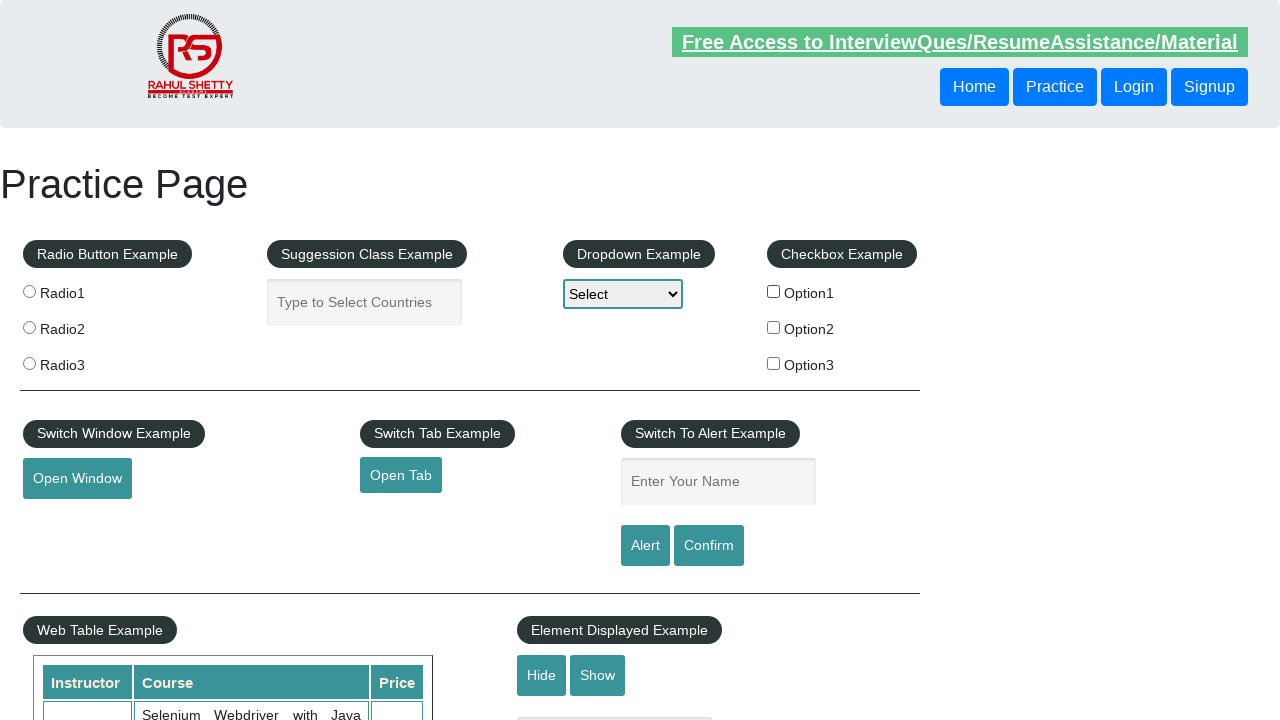